Tests the radio button functionality by navigating to the radio button section and clicking on the Yes and Impressive radio options.

Starting URL: https://demoqa.com/elements

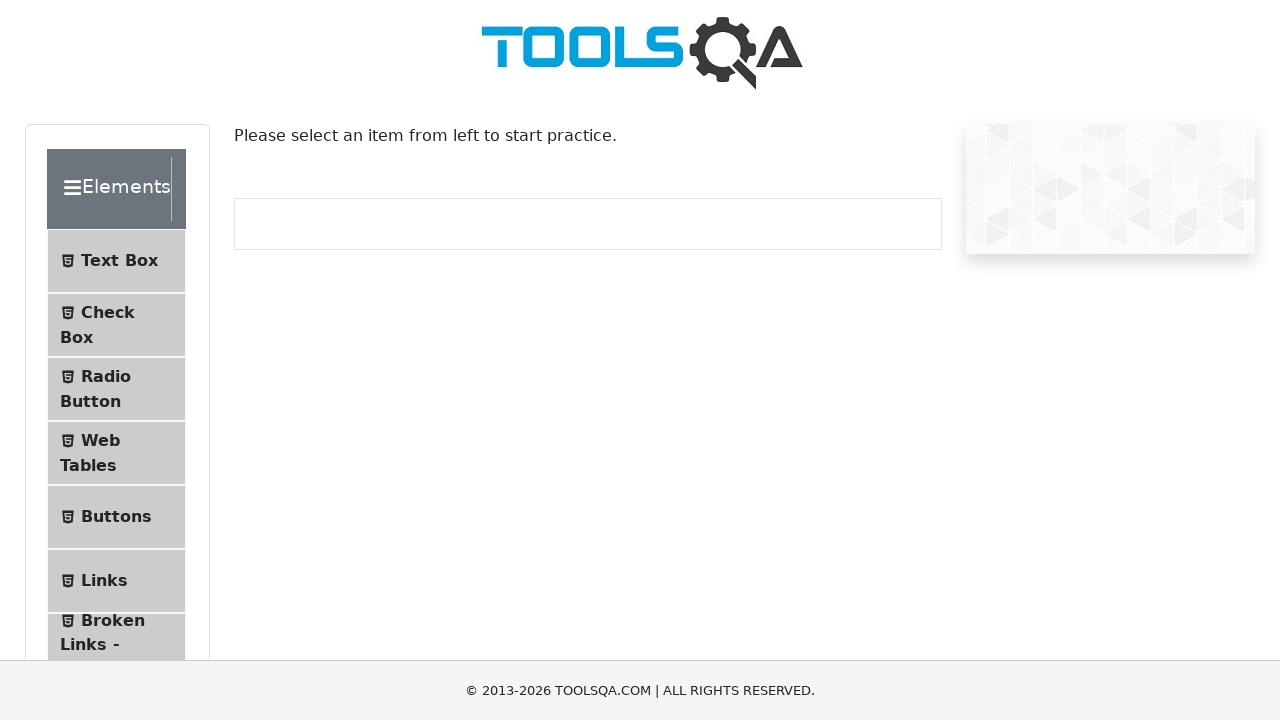

Clicked on Radio Button menu item at (116, 389) on xpath=//*[@id='item-2']
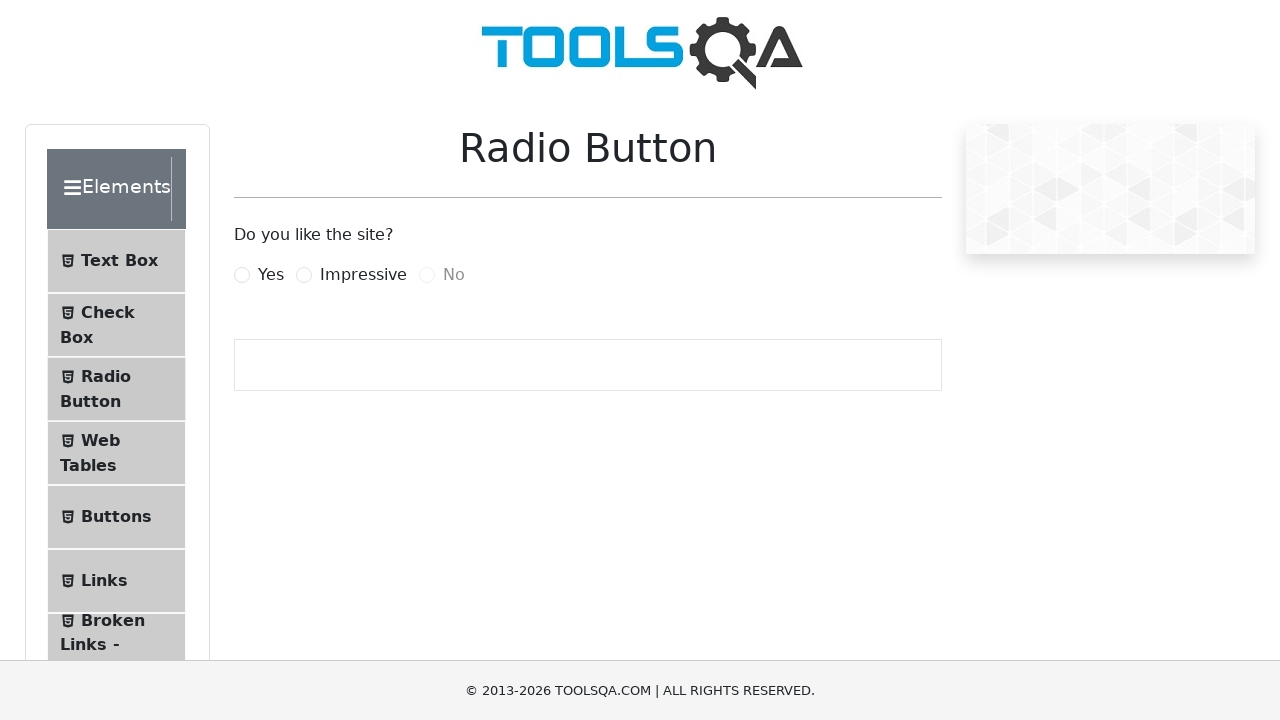

Clicked on Yes radio button at (271, 275) on label[for='yesRadio']
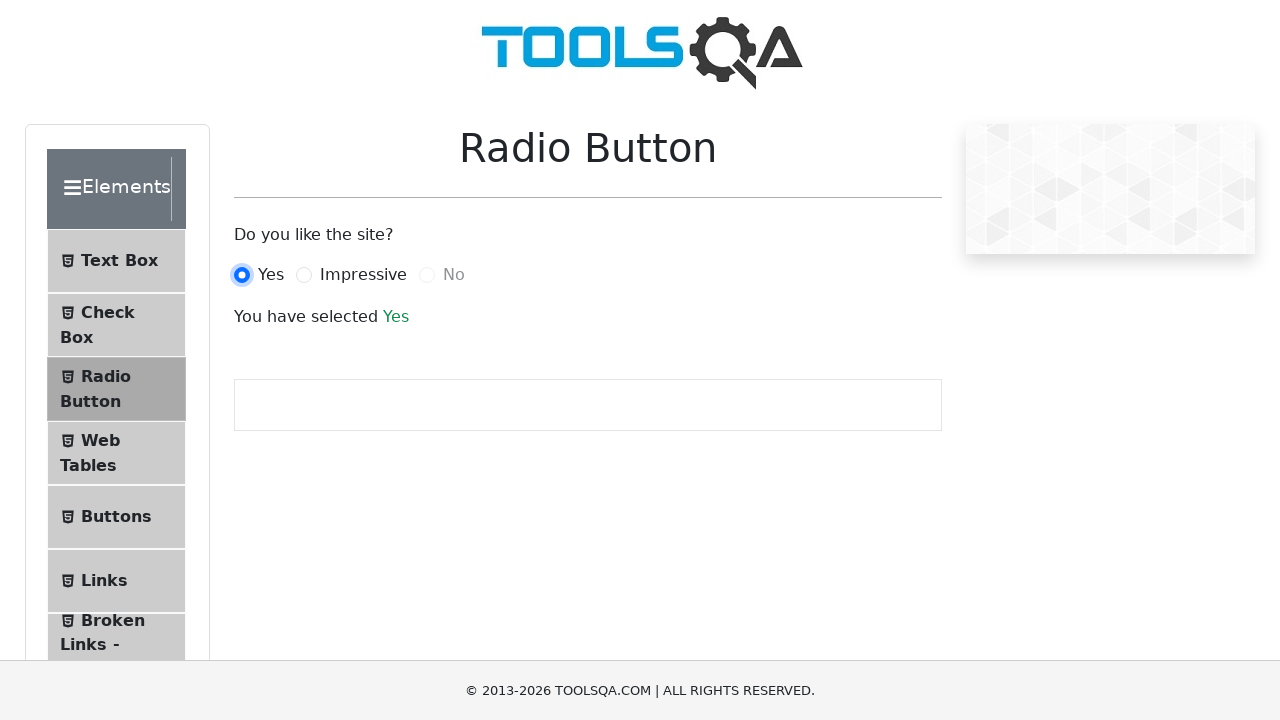

Clicked on Impressive radio button at (363, 275) on label[for='impressiveRadio']
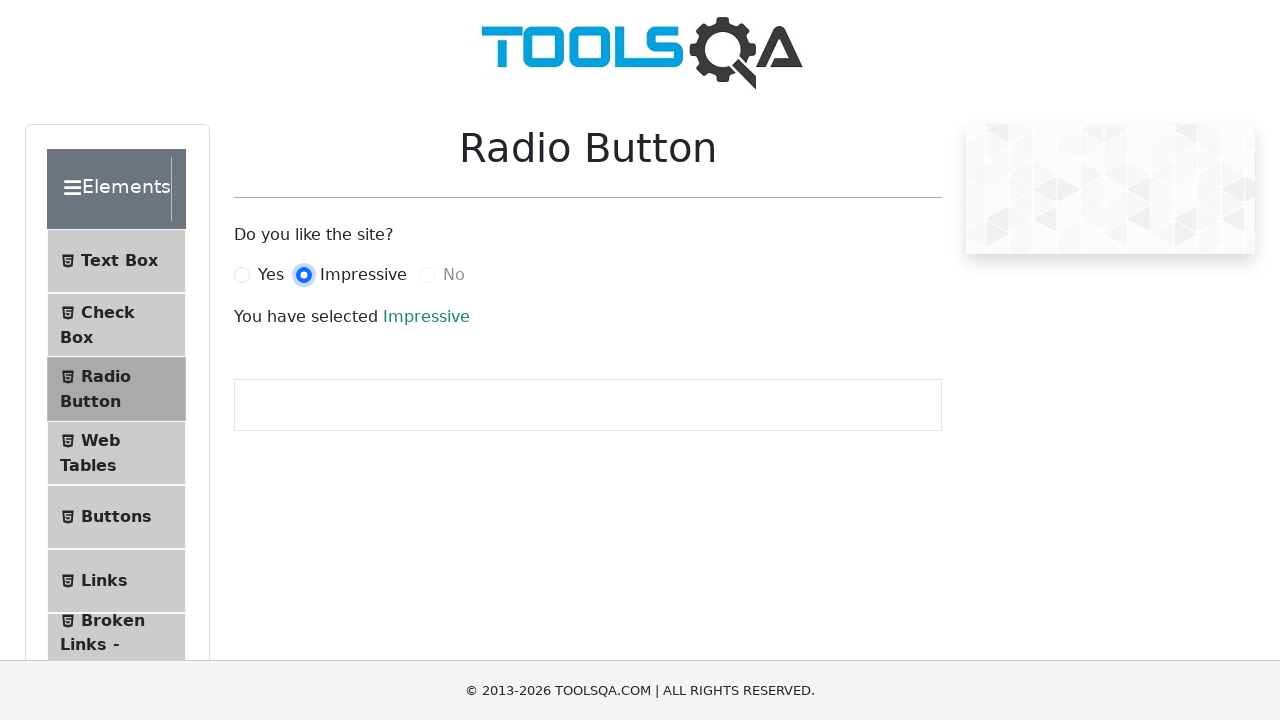

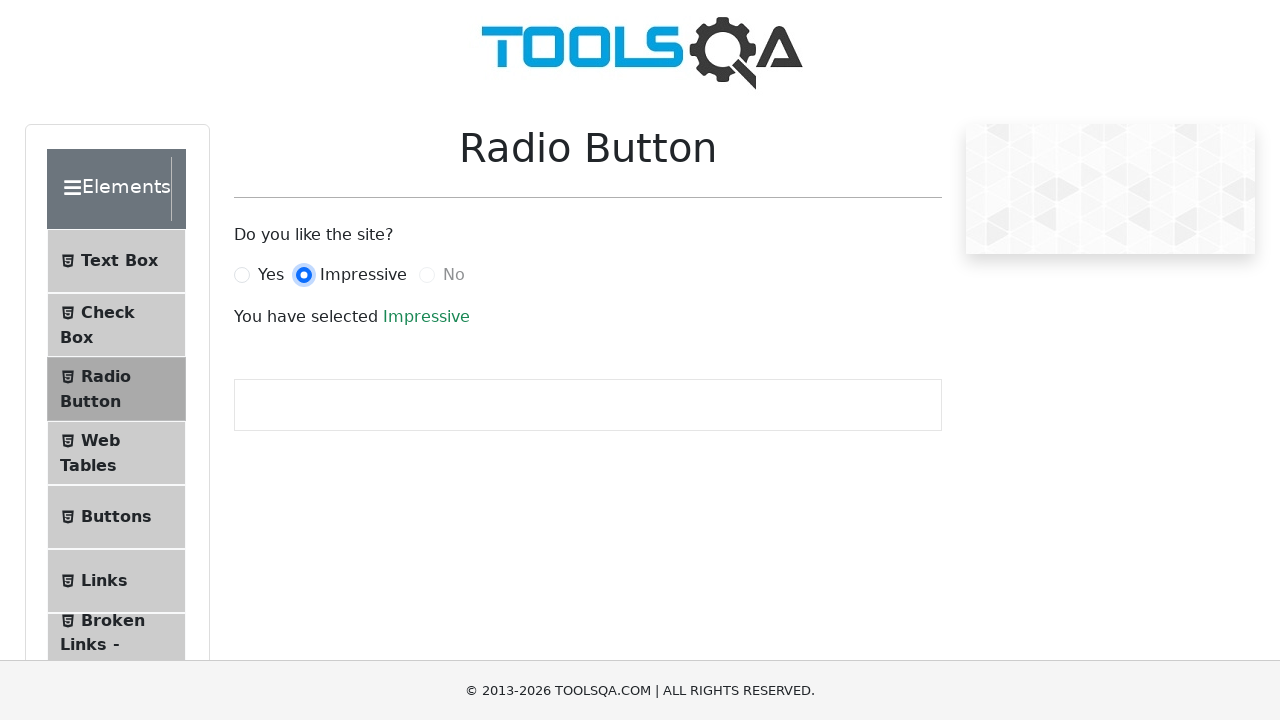